Tests navigation by clicking a link with a mathematically calculated text value, then fills out a multi-field form with name, last name, city, and country information before submitting.

Starting URL: http://suninjuly.github.io/find_link_text

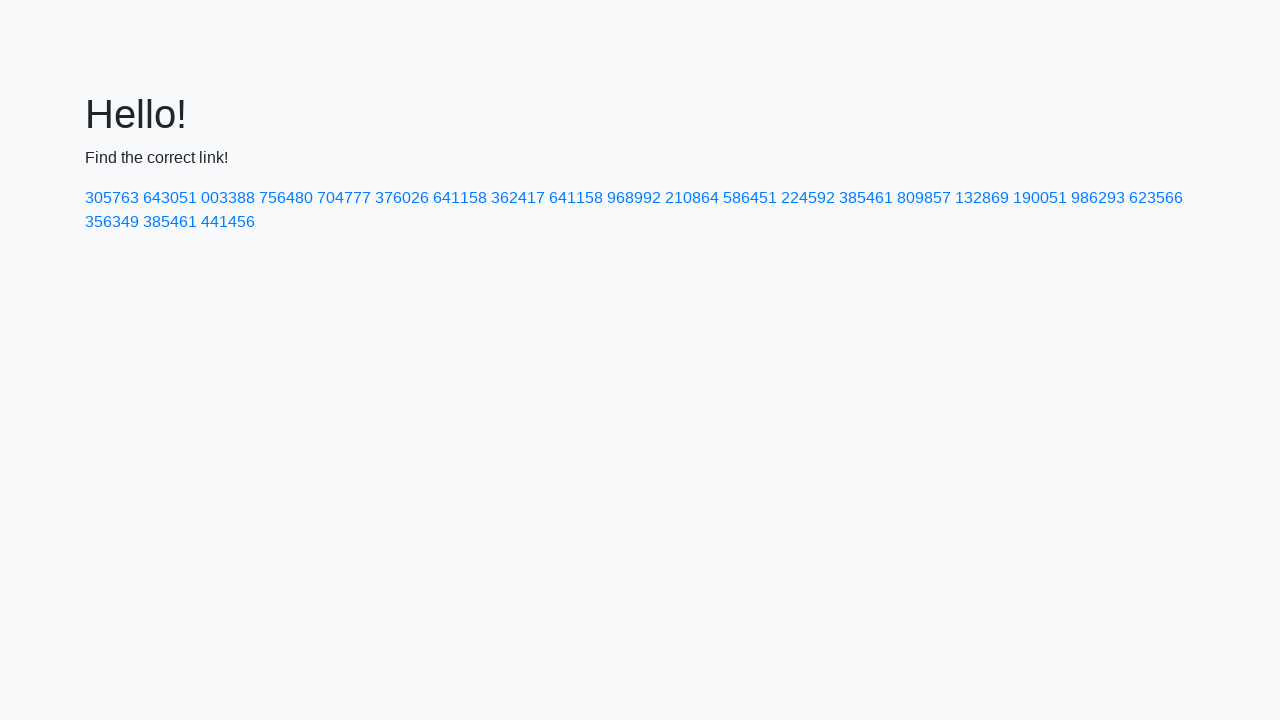

Clicked link with mathematically calculated text '224592' at (808, 198) on a:text-is('224592')
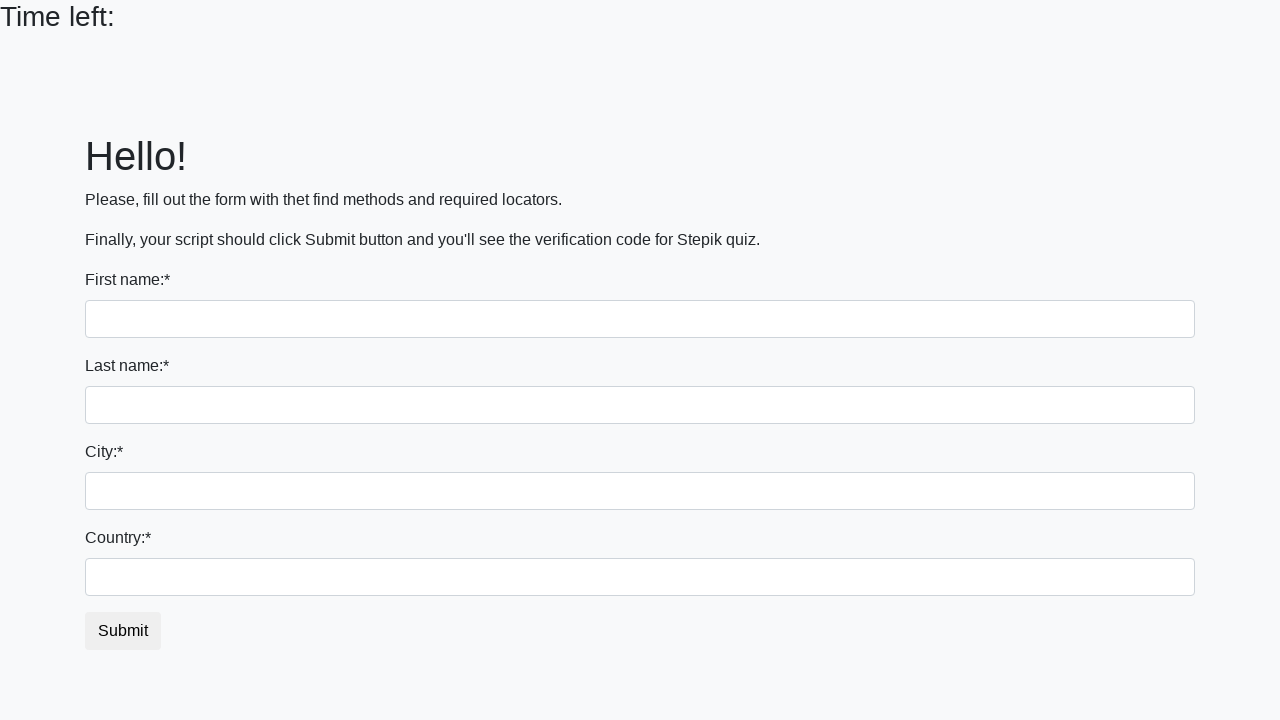

Filled first name field with 'Erdem' on input >> nth=0
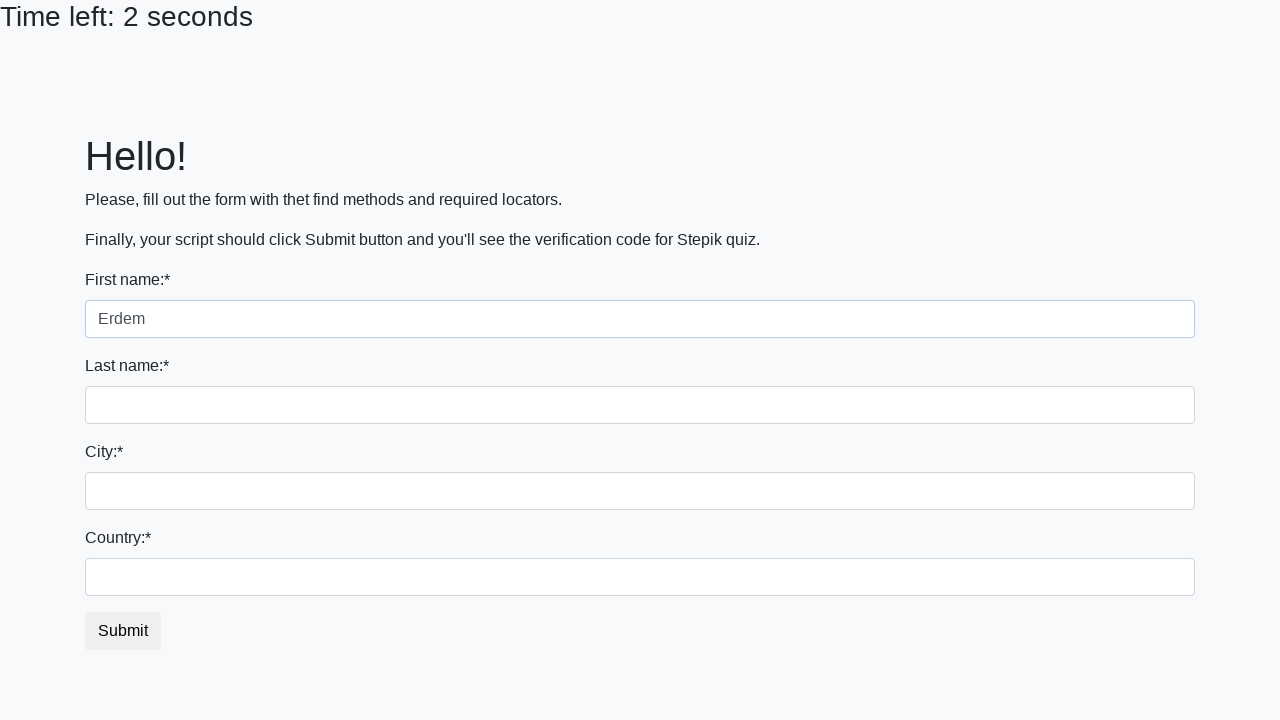

Filled last name field with 'M' on input[name='last_name']
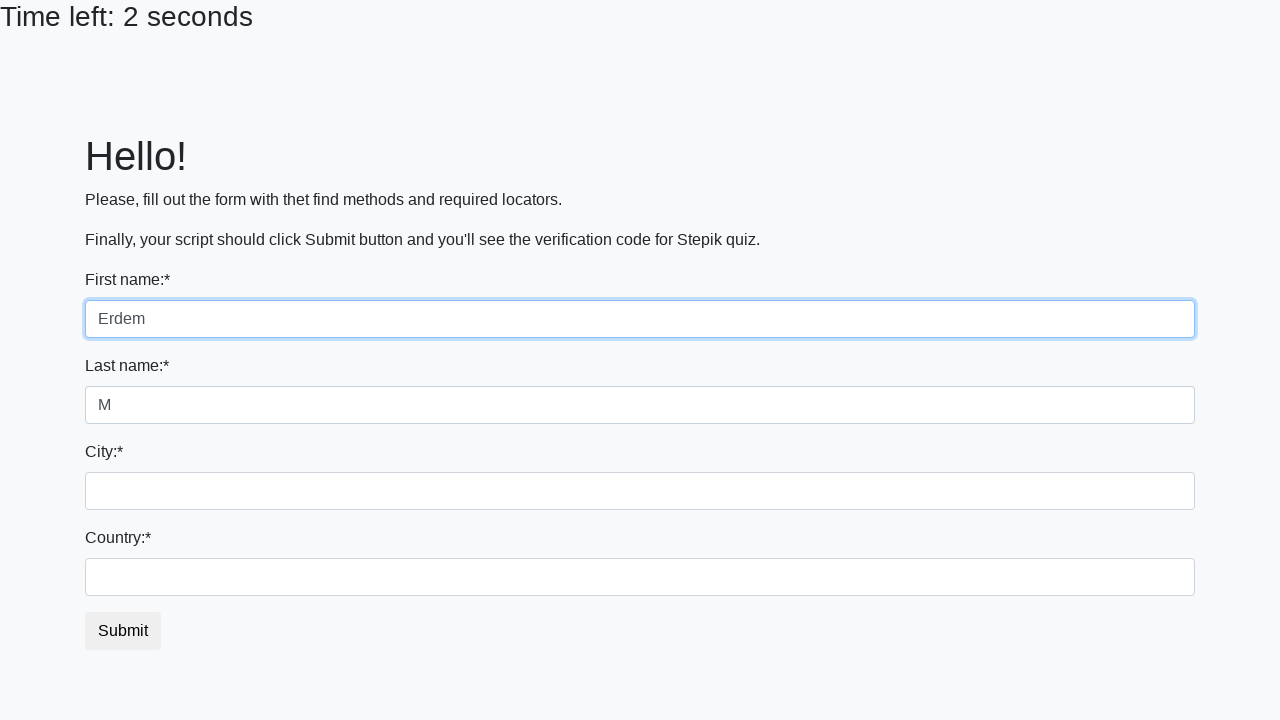

Filled city field with 'U-U' on .city
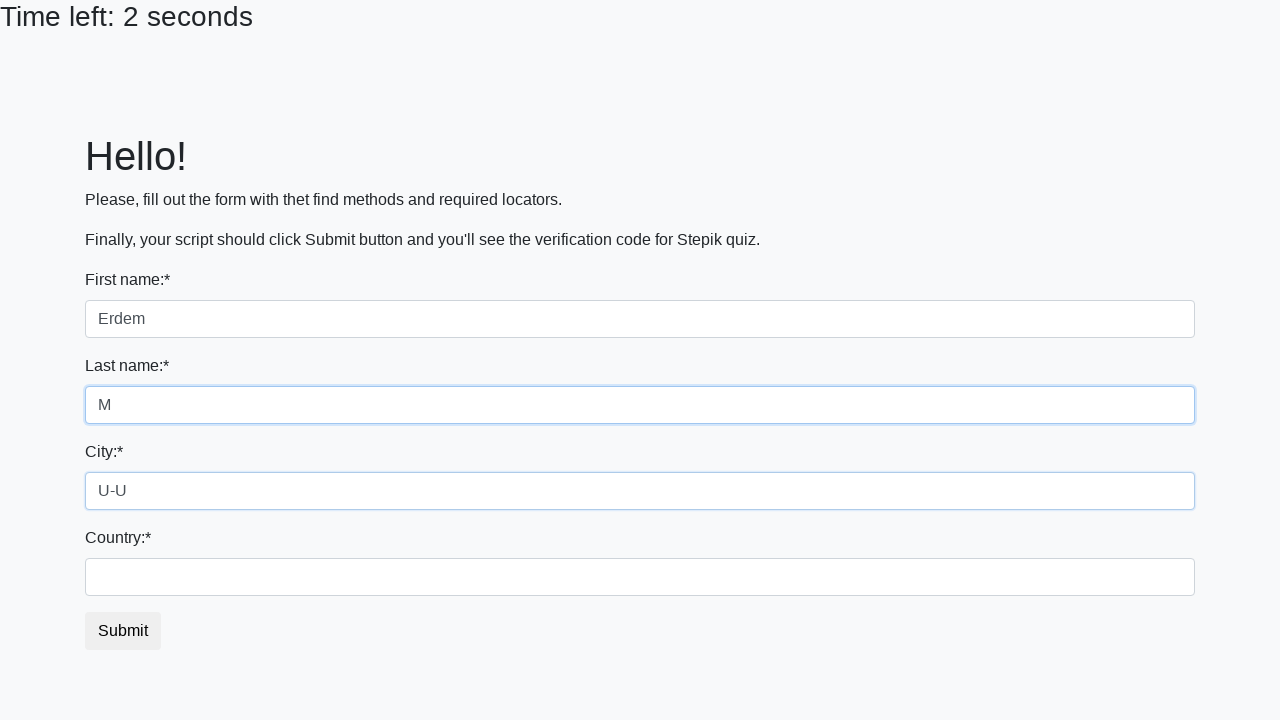

Filled country field with 'Russia' on #country
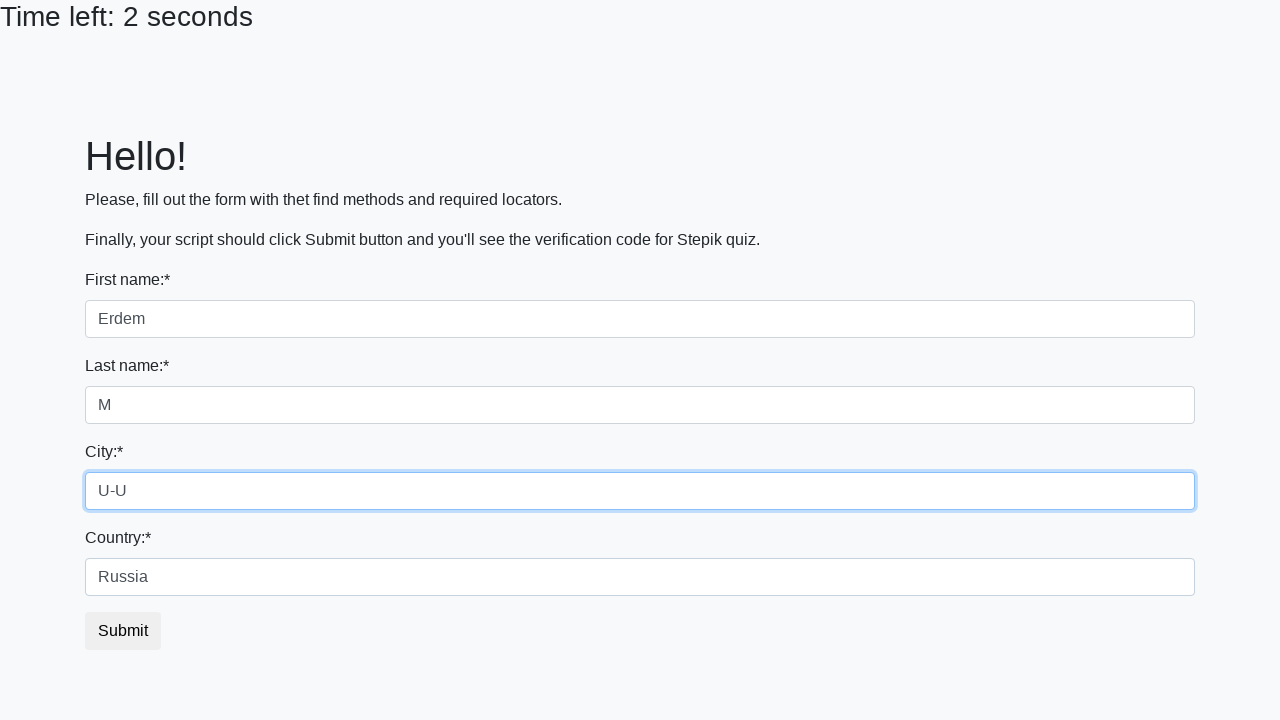

Clicked submit button to submit form at (123, 631) on button.btn
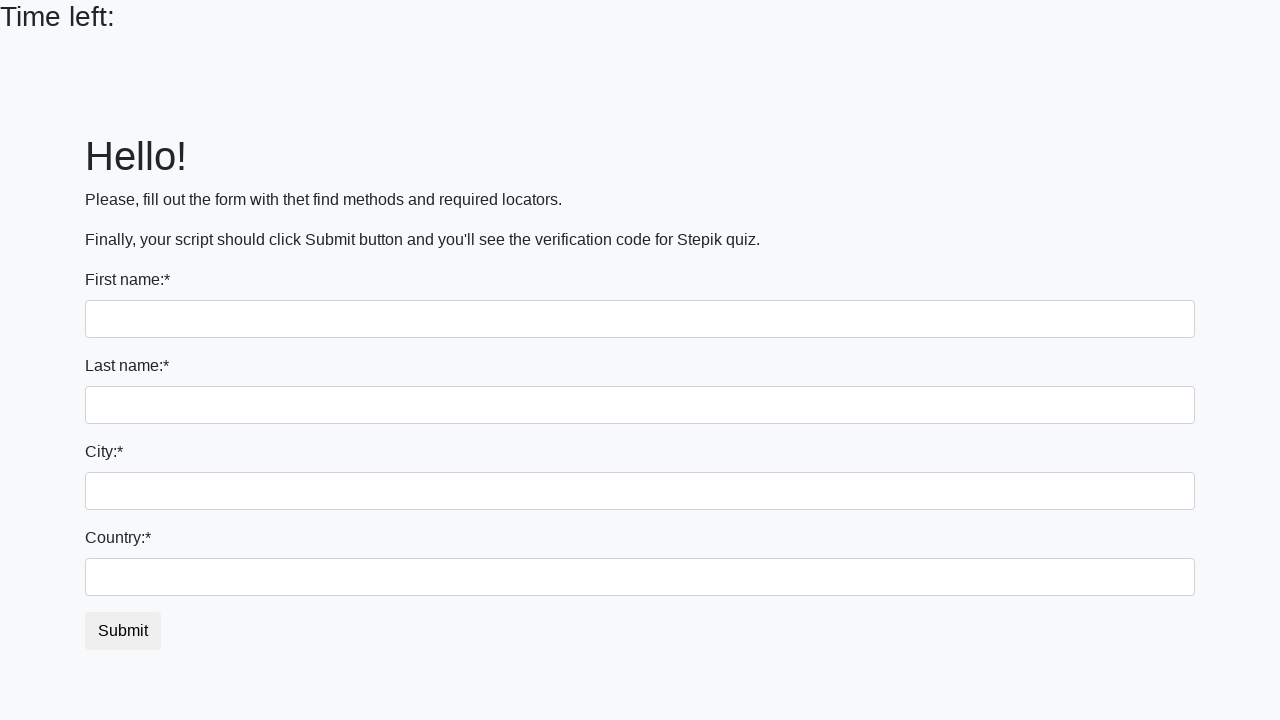

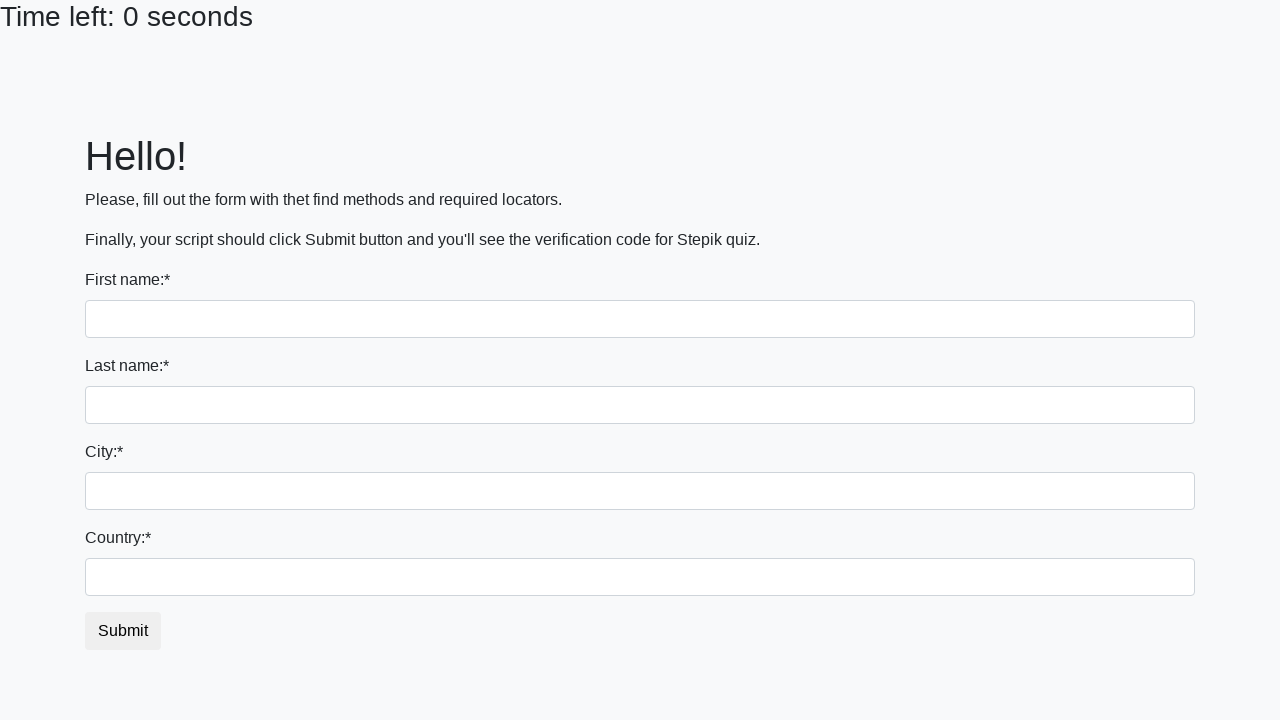